Tests alert prompt functionality by clicking on alert with textbox option, triggering a prompt dialog, entering text, and accepting it

Starting URL: http://demo.automationtesting.in/Alerts.html

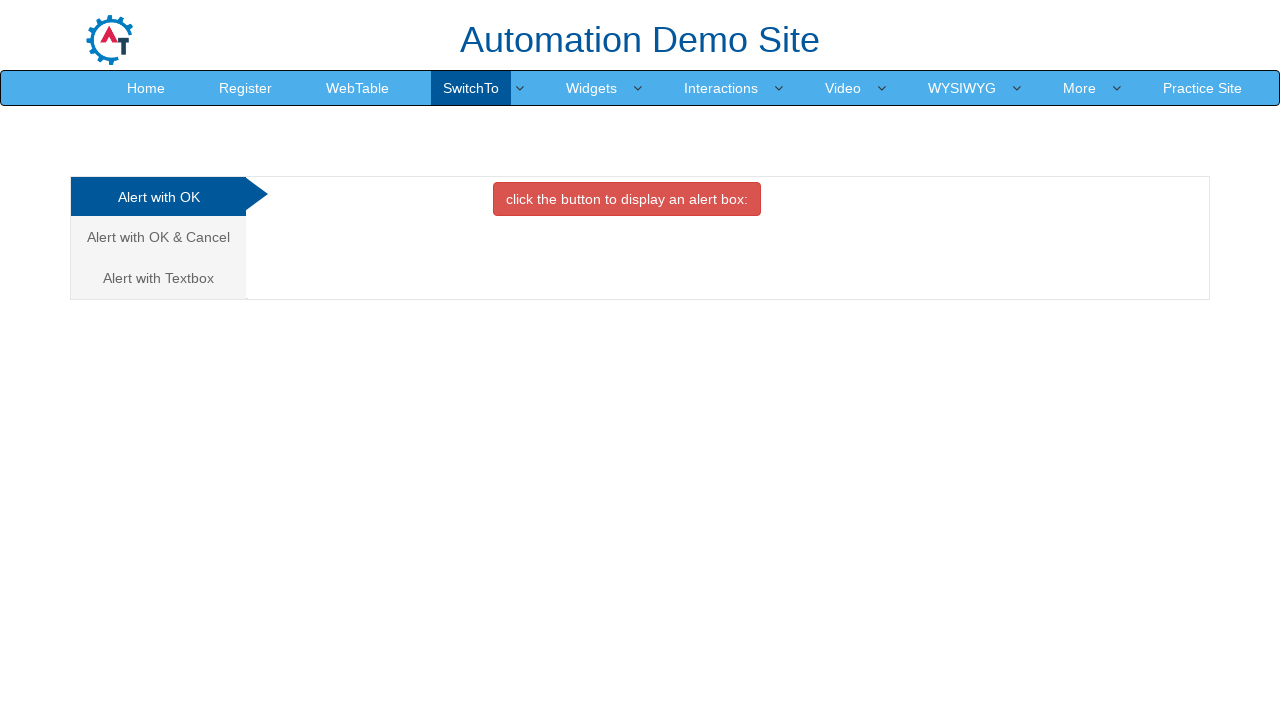

Clicked on 'Alert with Textbox' link at (158, 278) on text=Alert with Textbox
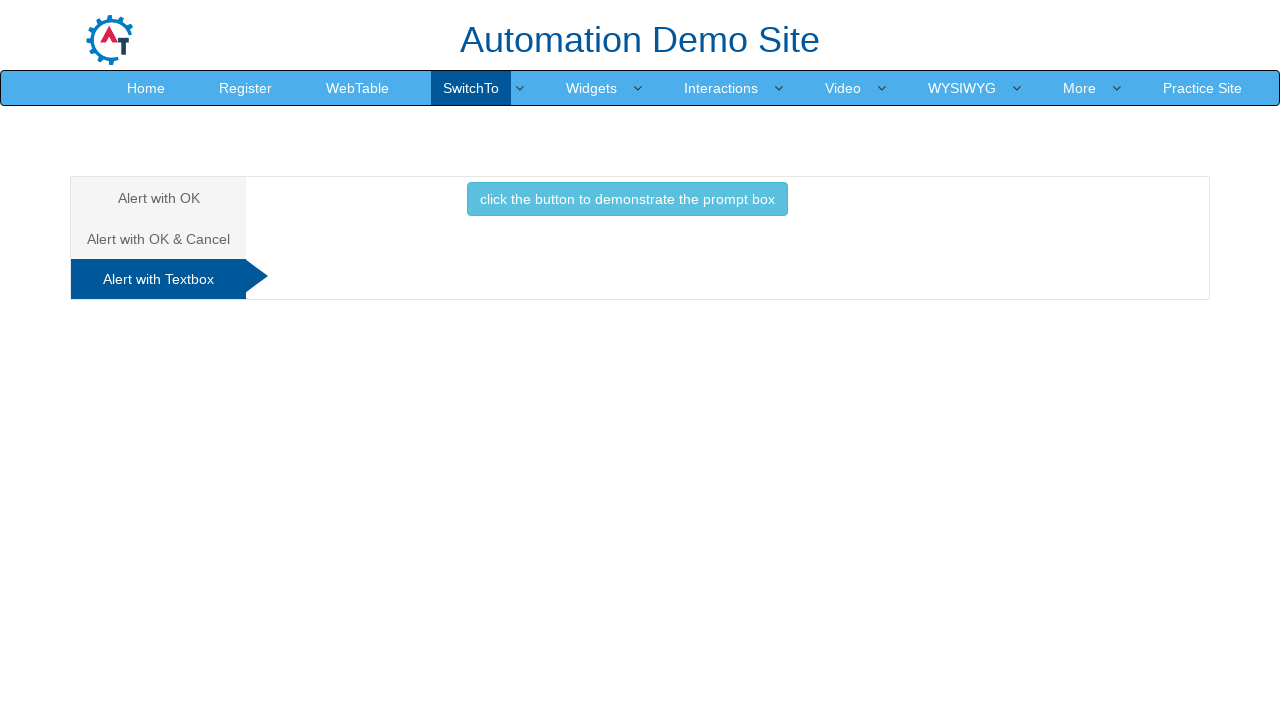

Clicked button to trigger prompt dialog at (627, 199) on button[onclick='promptbox()']
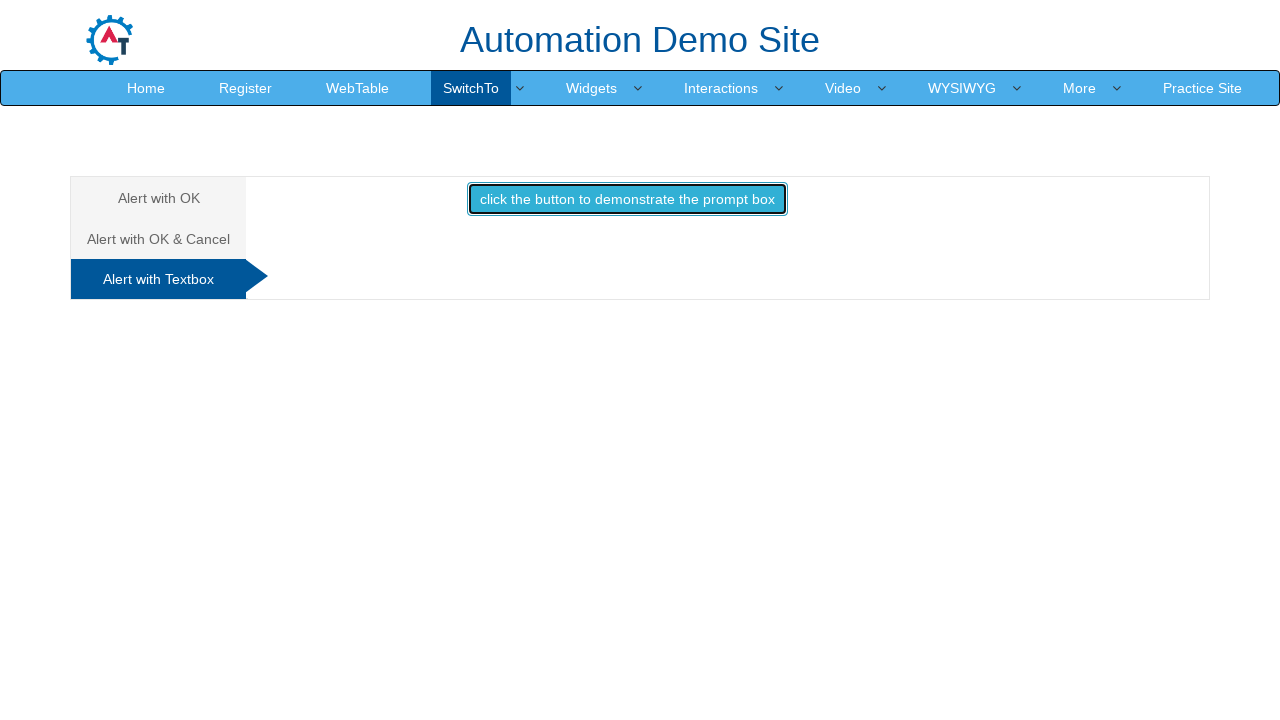

Set up dialog handler to accept prompt with text 'Sharat'
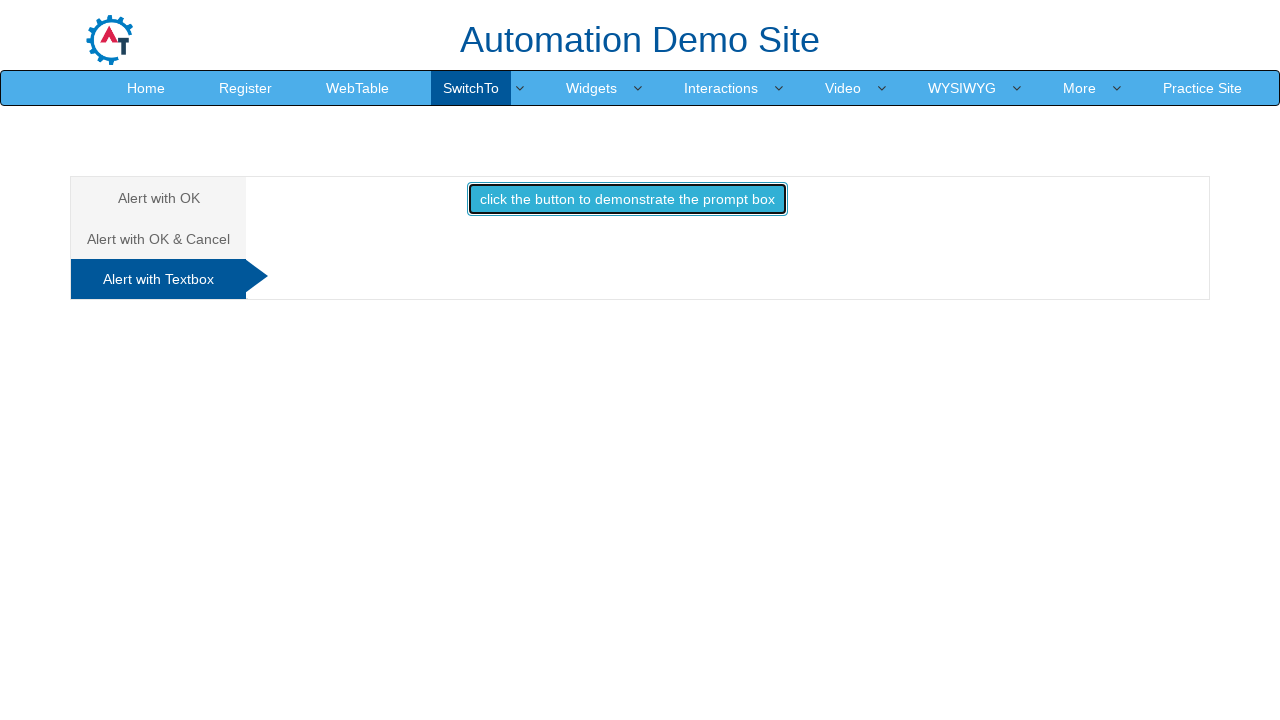

Clicked prompt button and accepted dialog with text 'Sharat' at (627, 199) on button[onclick='promptbox()']
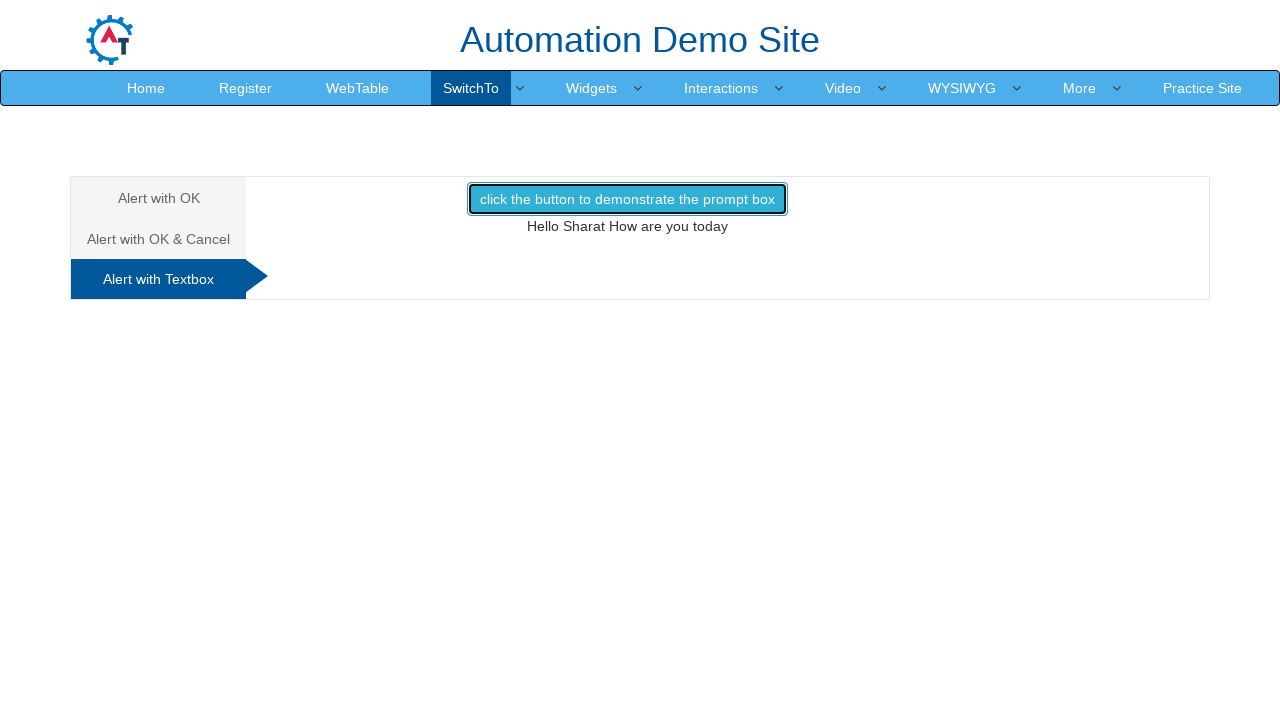

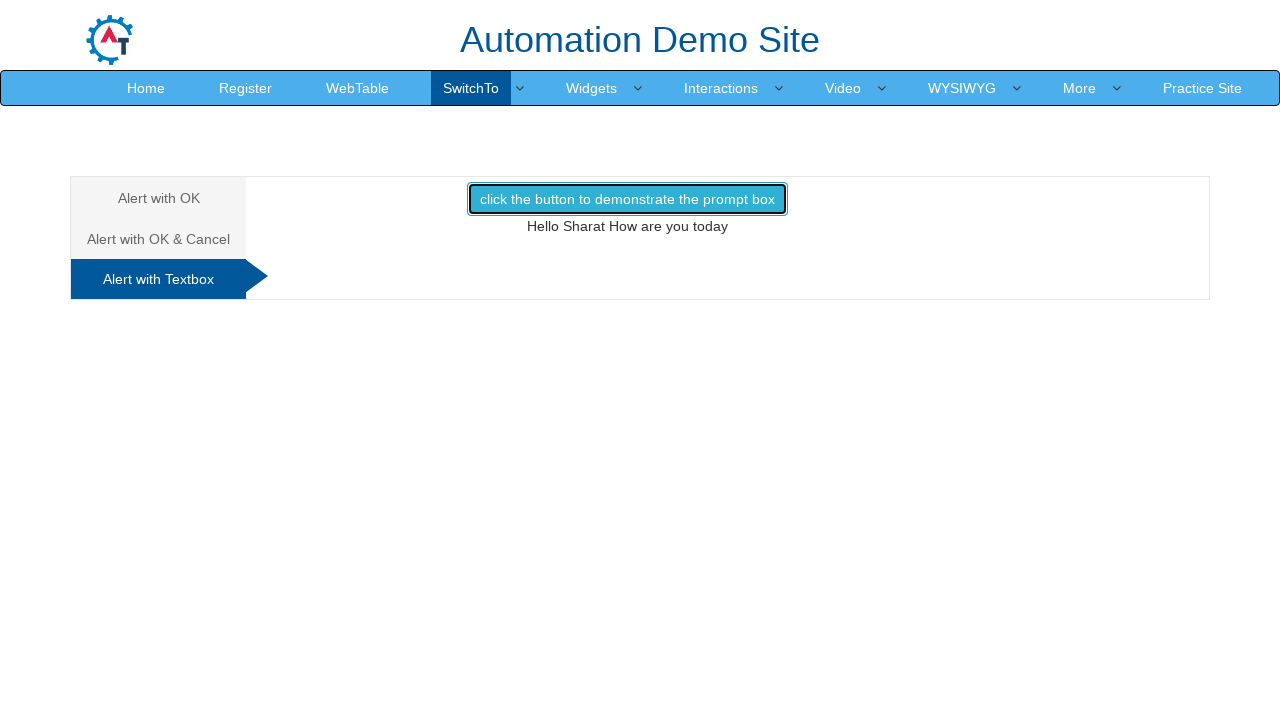